Tests filling first name and job title fields without submitting the form

Starting URL: http://formy-project.herokuapp.com/form

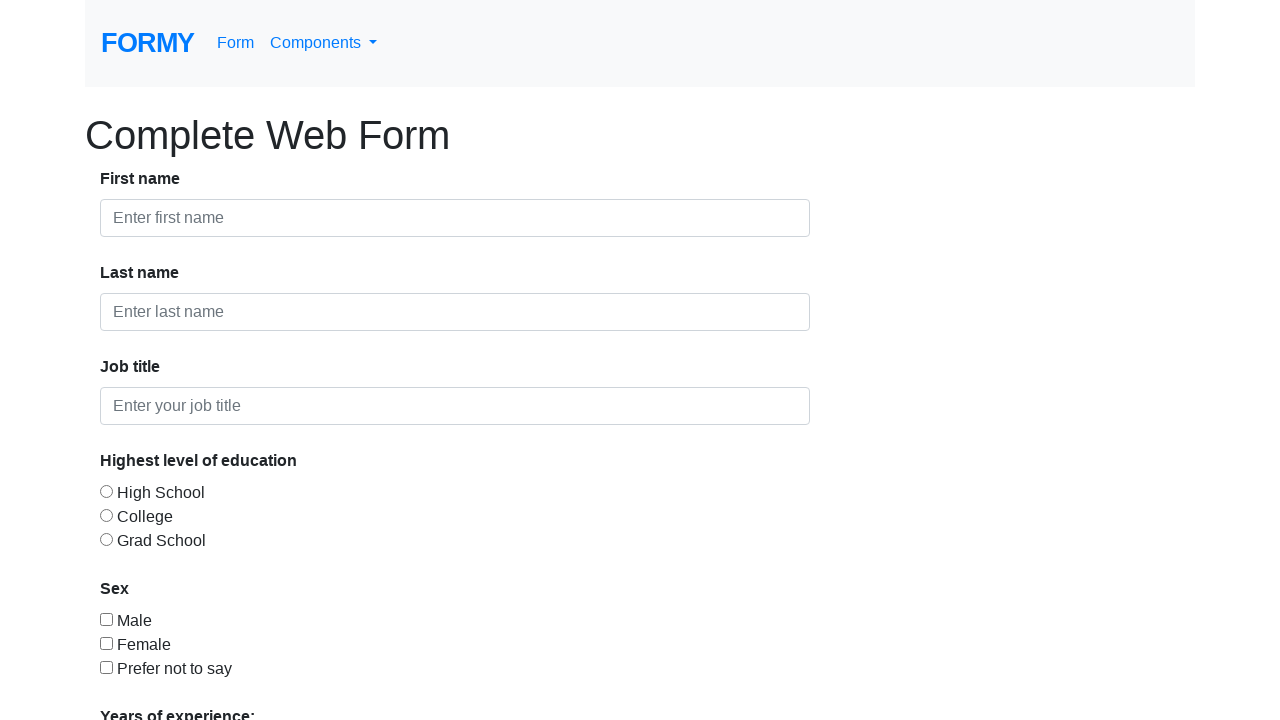

Filled first name field with 'Alyeldeen' on #first-name
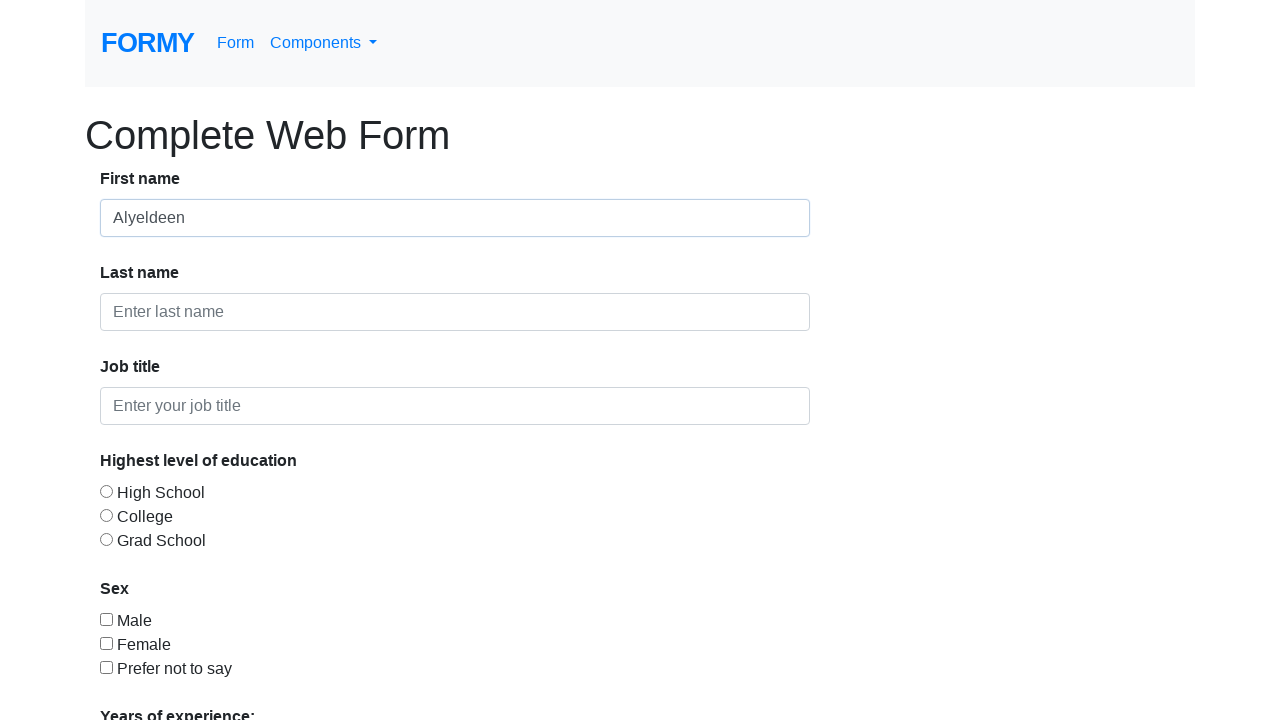

Filled job title field with 'Computer Engineering Student' on #job-title
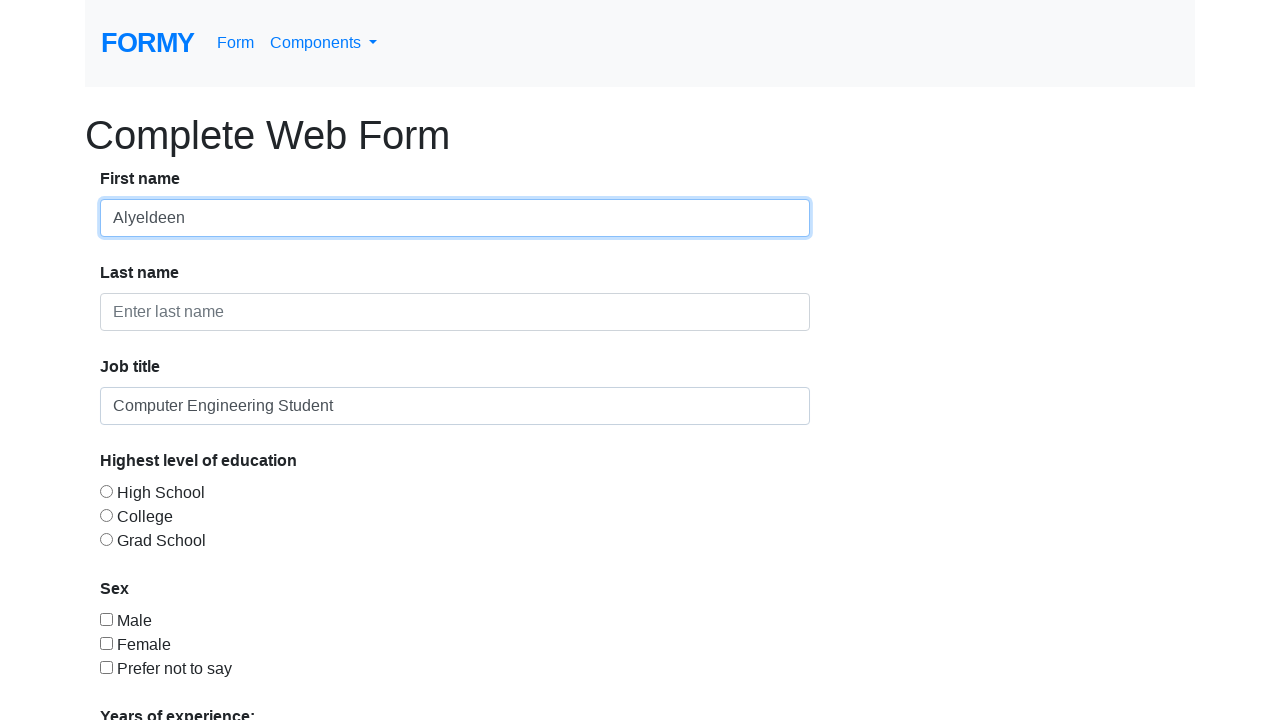

Clicked on first name field to focus it at (455, 218) on #first-name
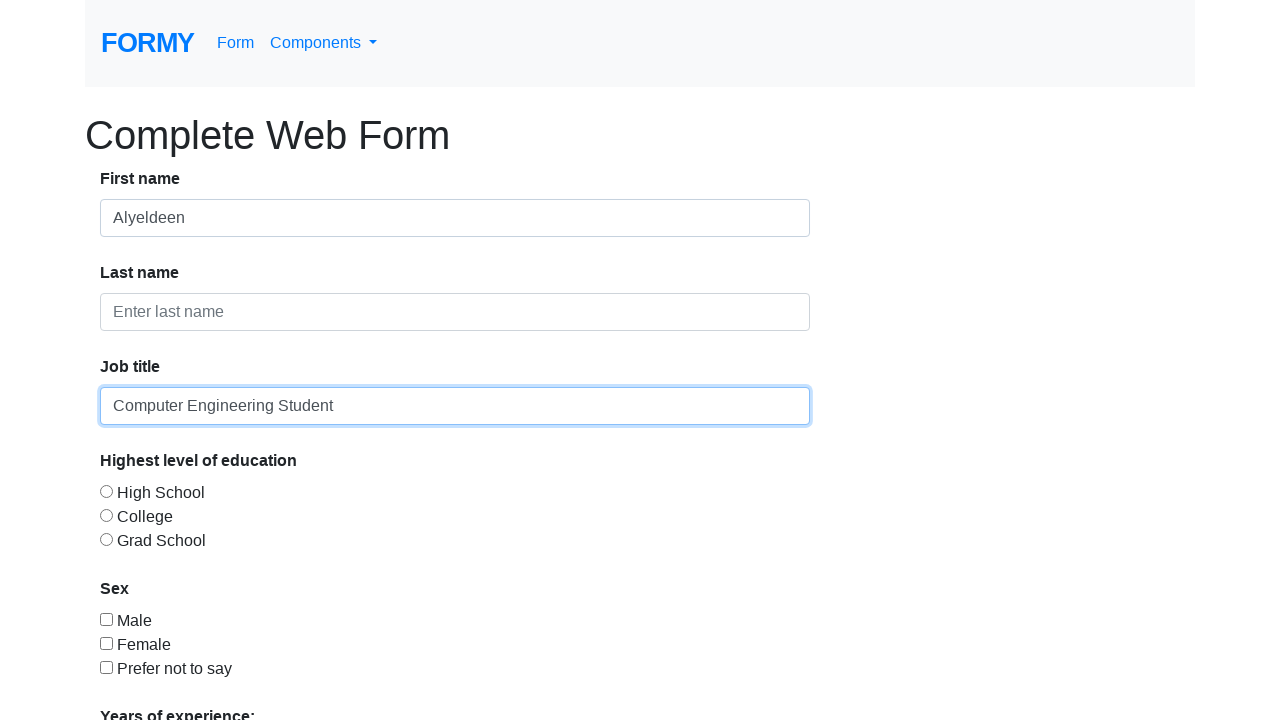

Clicked on job title field to focus it at (455, 406) on #job-title
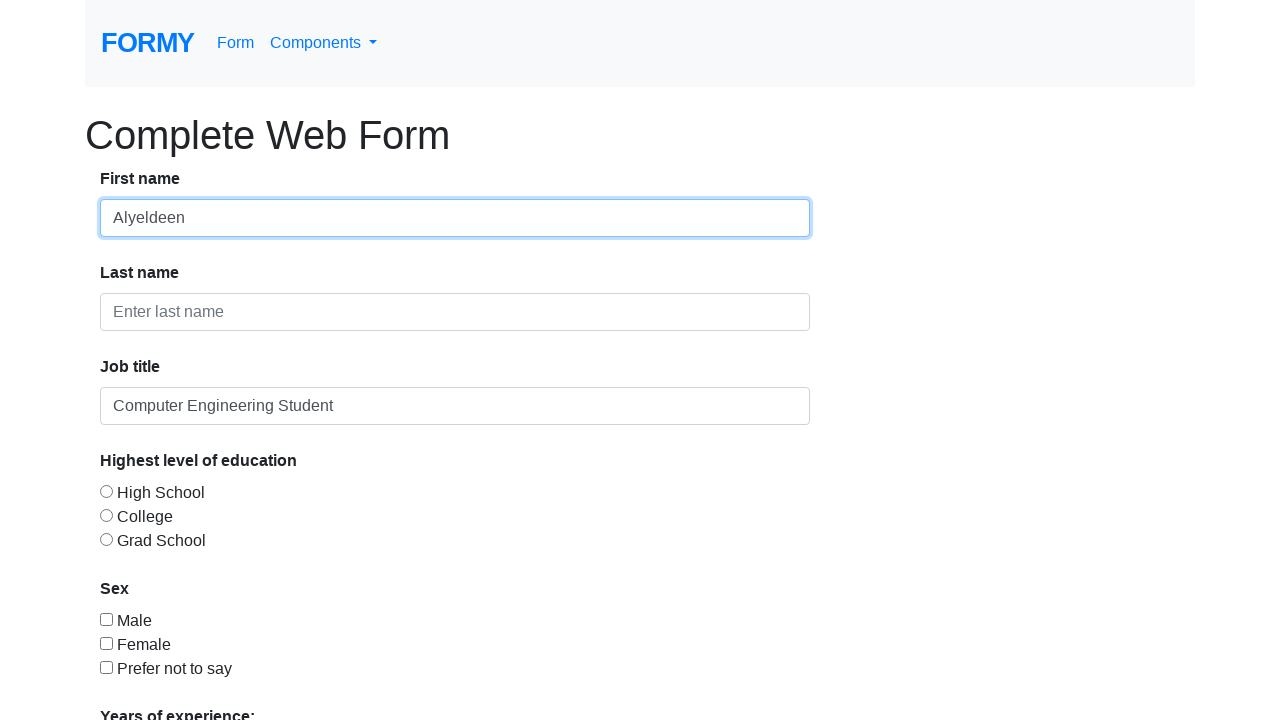

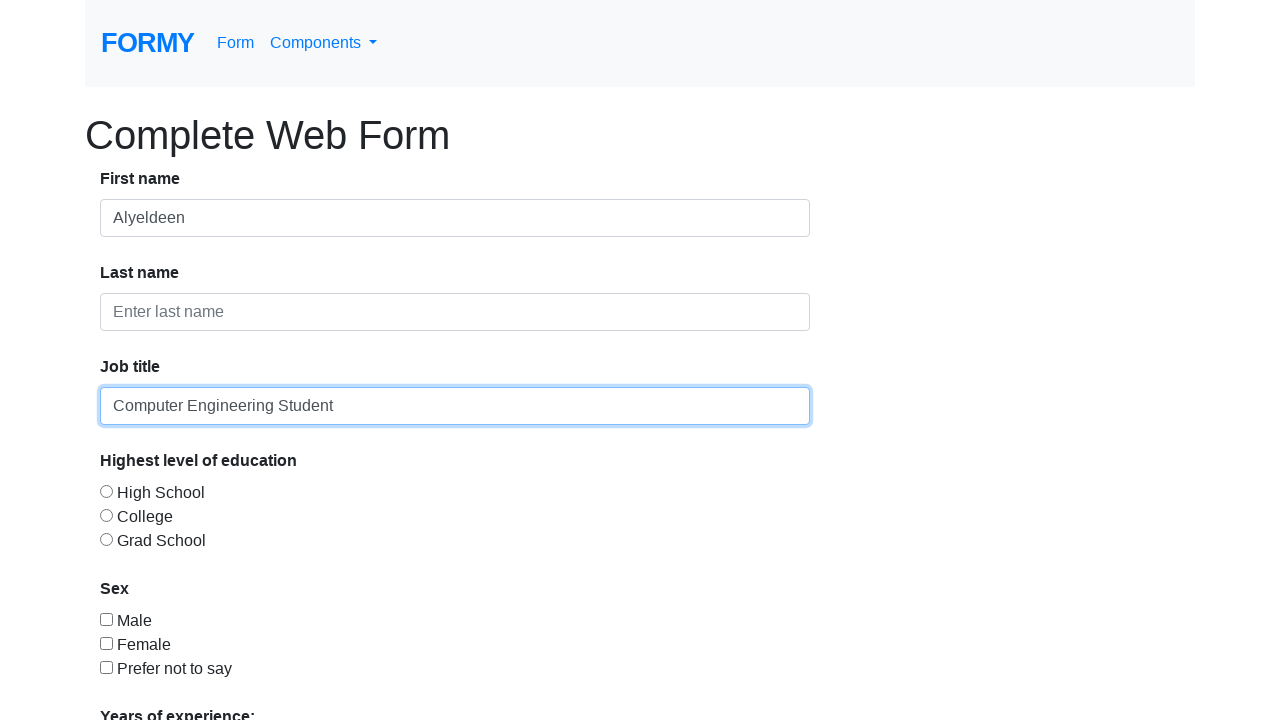